Tests navigation to the Widgets section by clicking the Widgets card and verifying the URL

Starting URL: https://demoqa.com

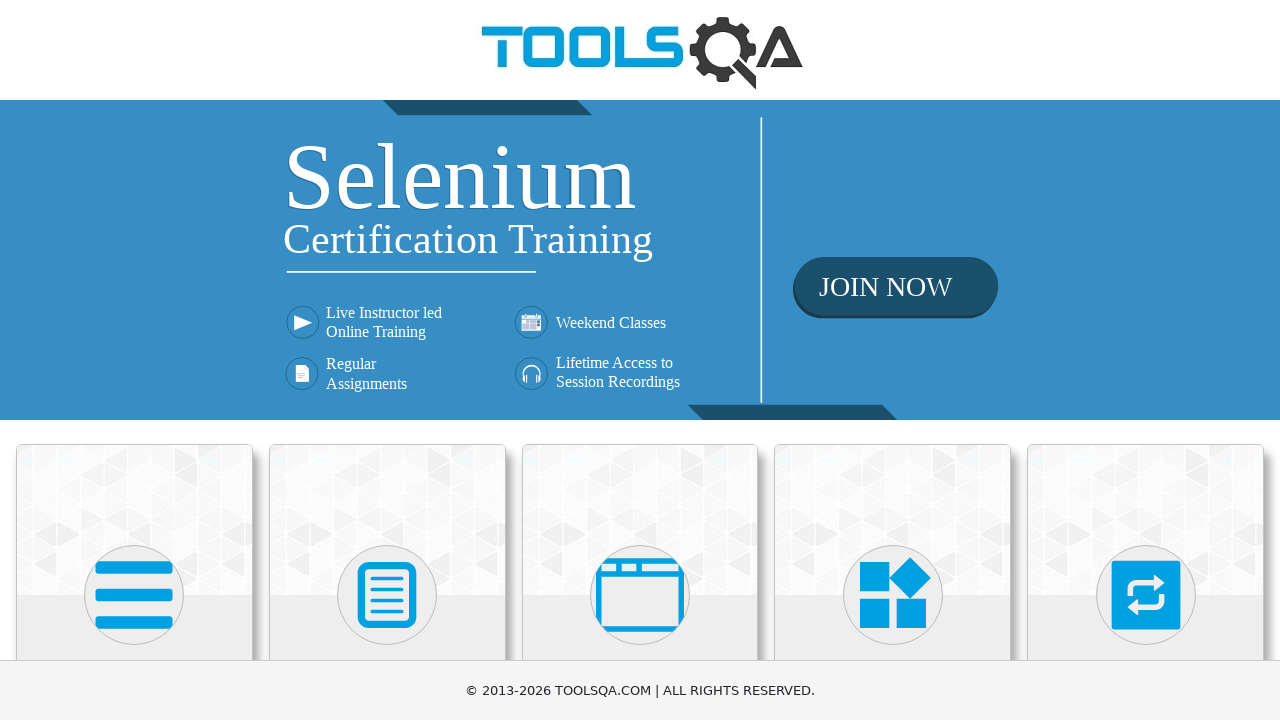

Widgets card became visible
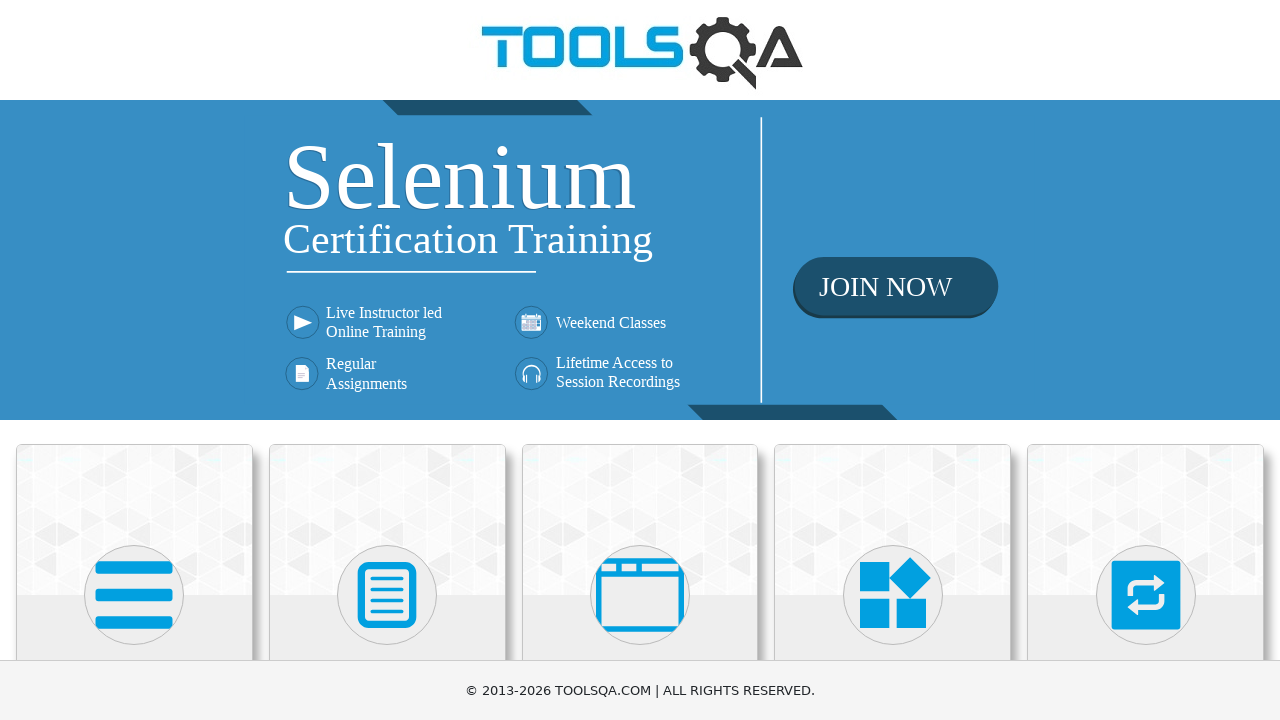

Clicked Widgets card at (893, 360) on xpath=//h5[text()='Widgets']
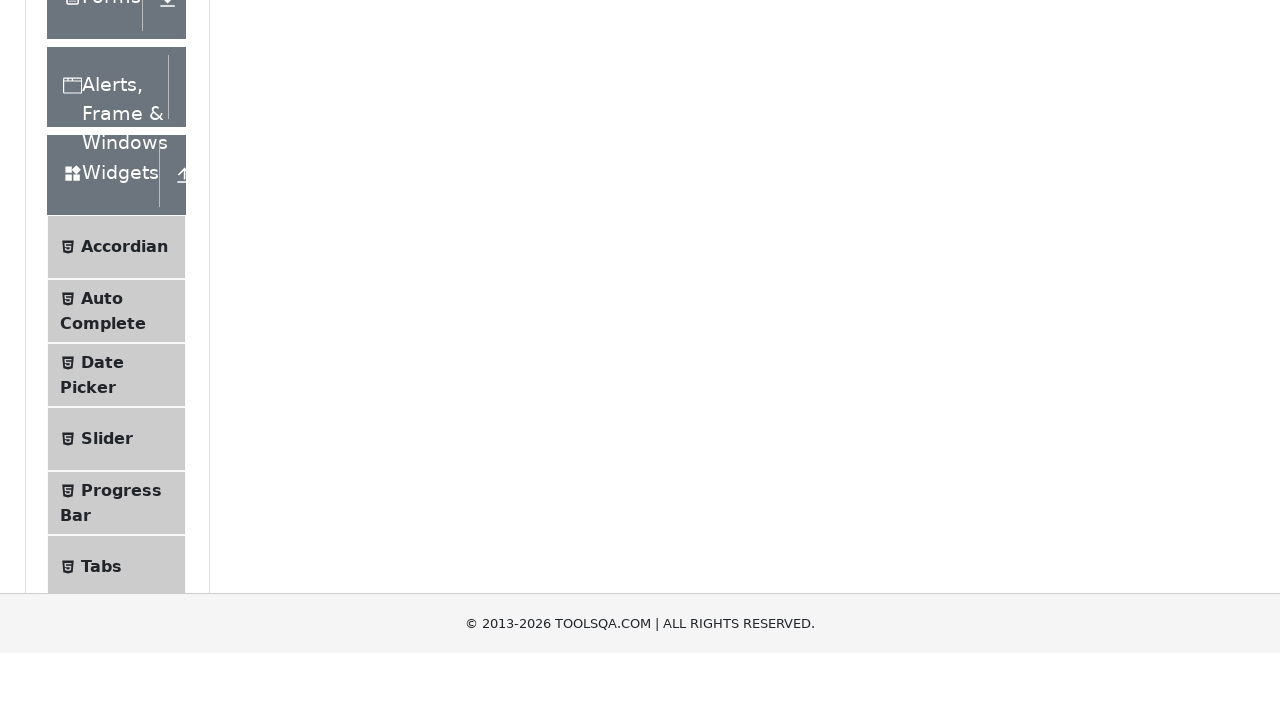

Navigation to Widgets page completed
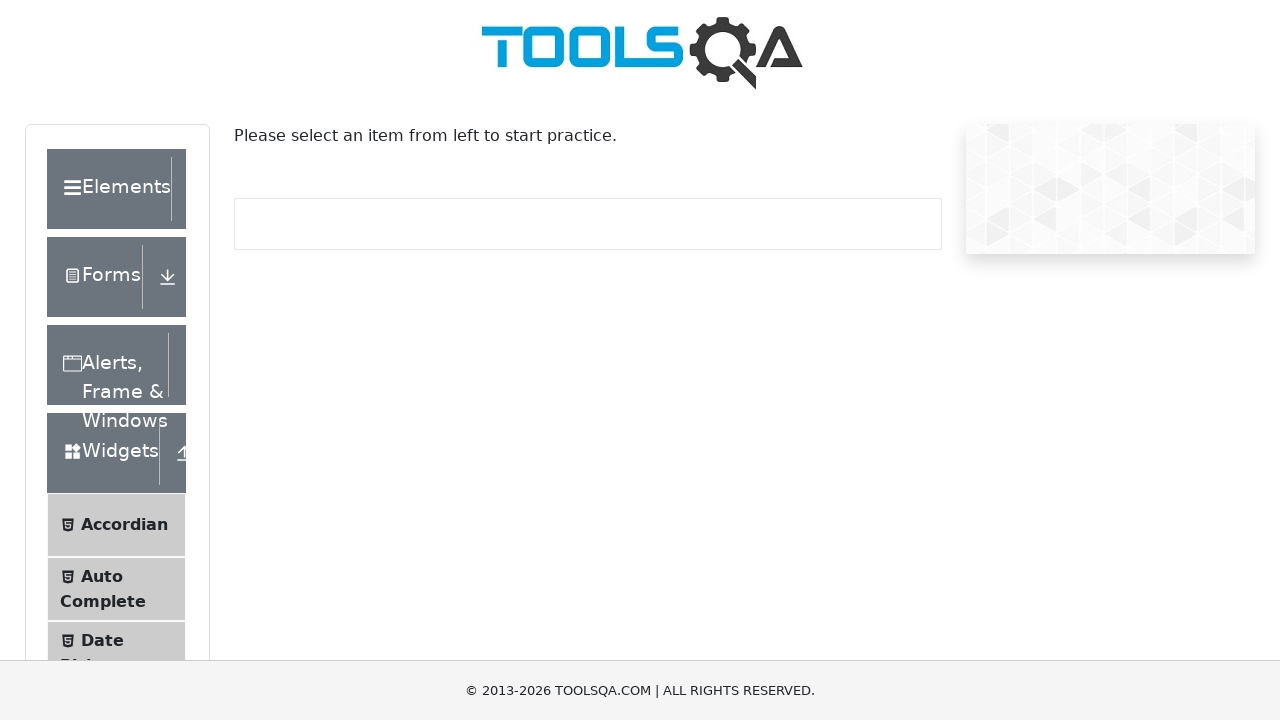

Verified URL is https://demoqa.com/widgets
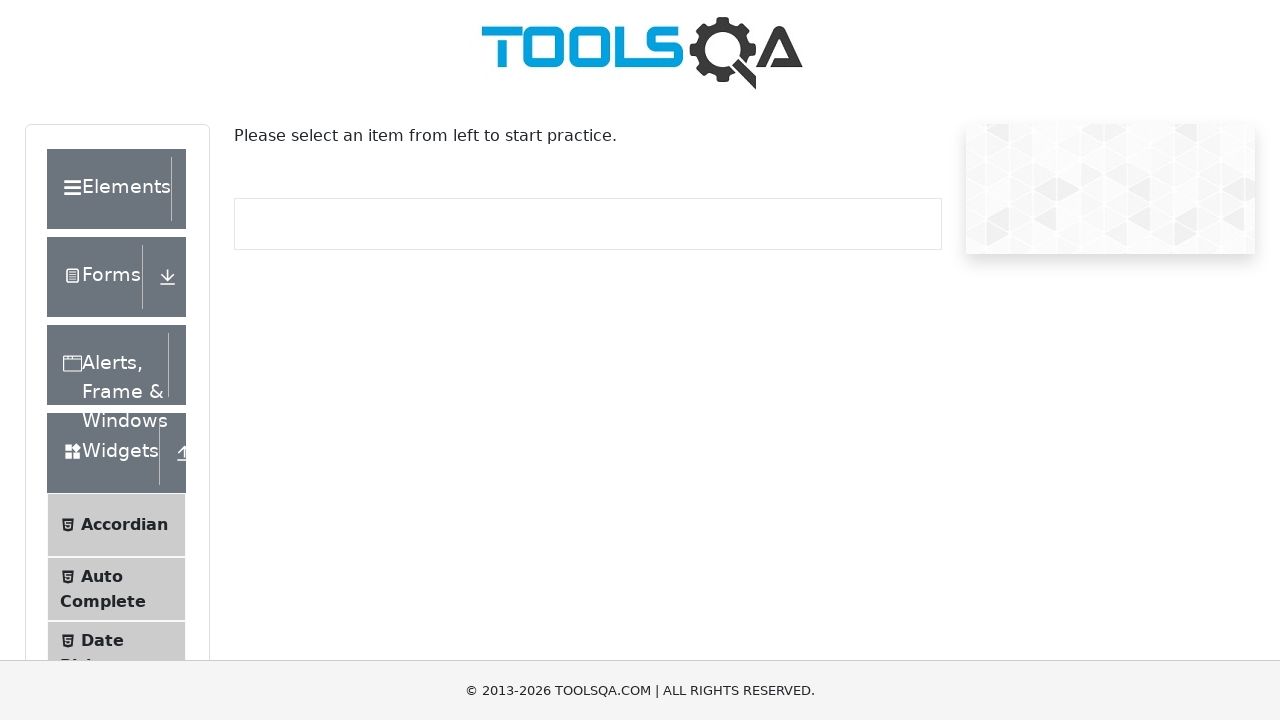

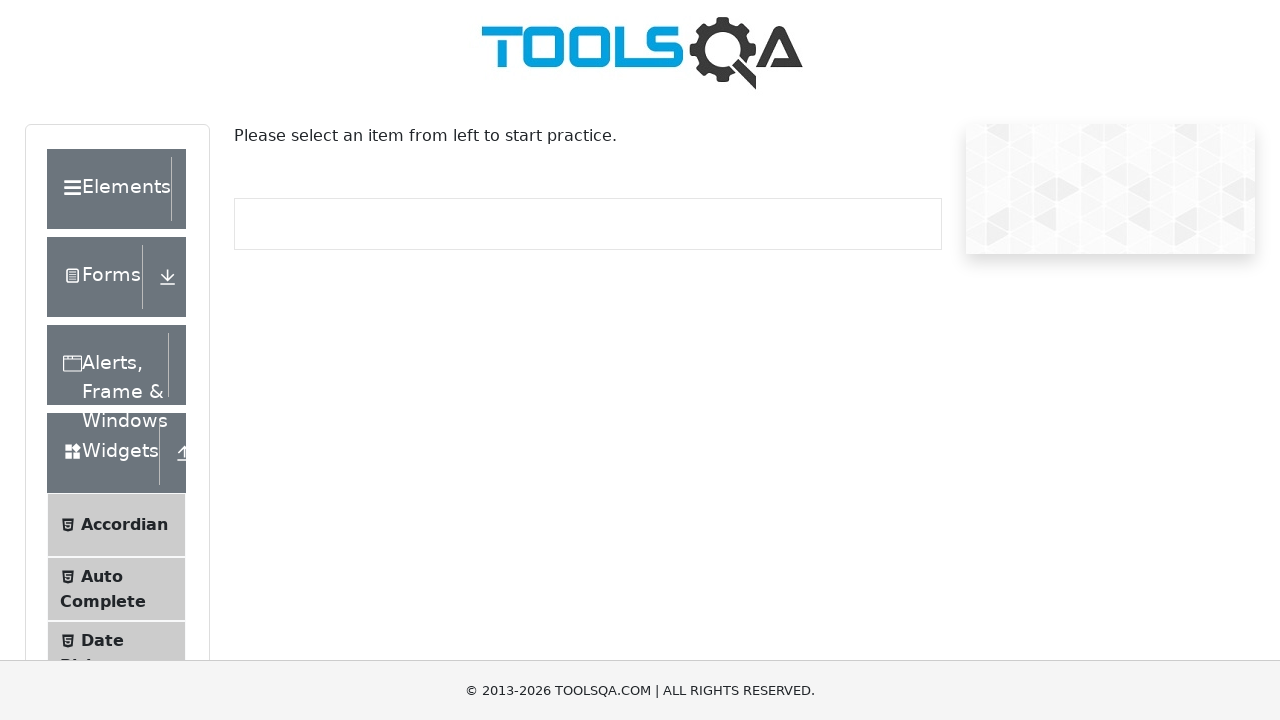